Tests adding todo items to a TodoMVC app by filling the input field and pressing Enter, then verifying the items appear in the list.

Starting URL: https://demo.playwright.dev/todomvc

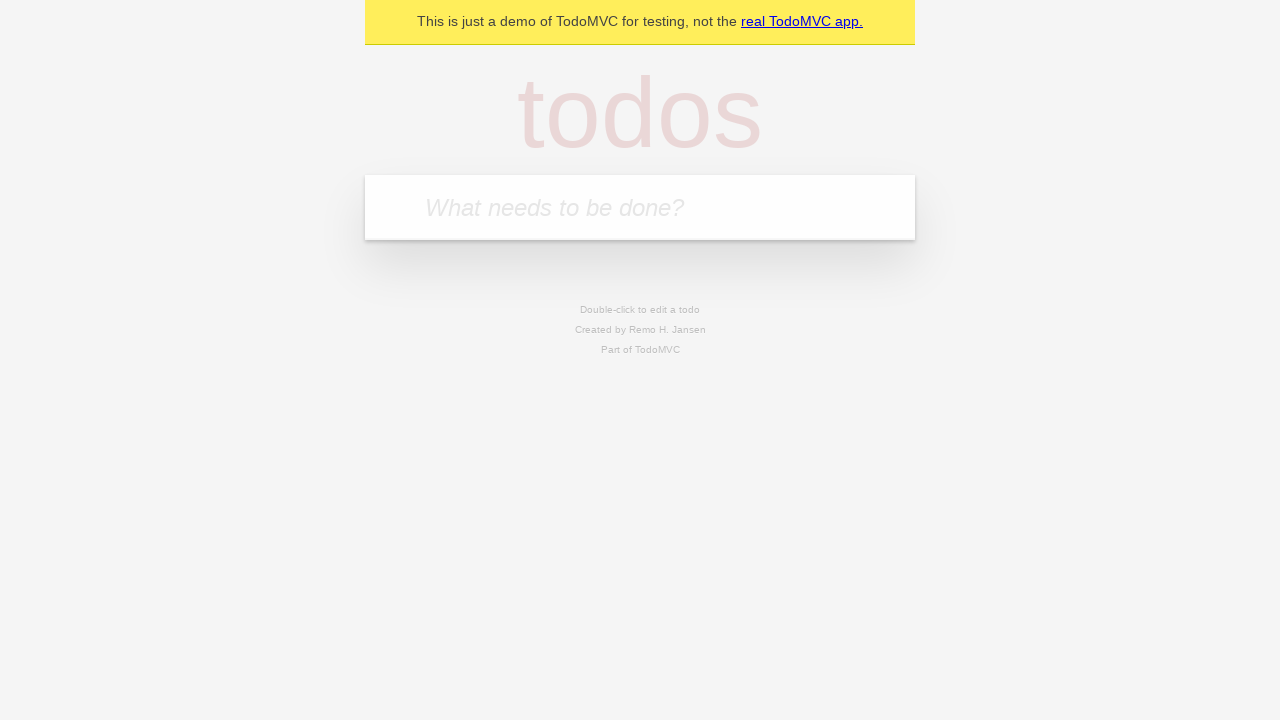

Filled todo input with 'buy some cheese' on internal:attr=[placeholder="What needs to be done?"i]
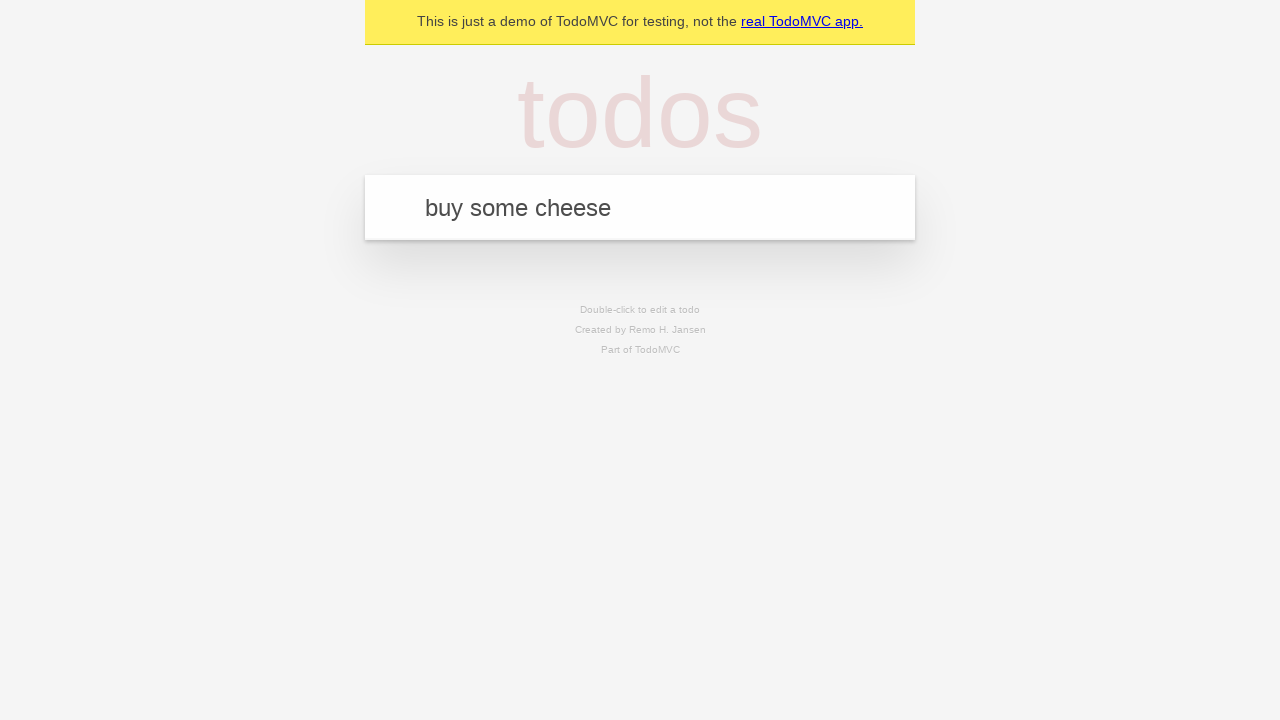

Pressed Enter to create first todo item on internal:attr=[placeholder="What needs to be done?"i]
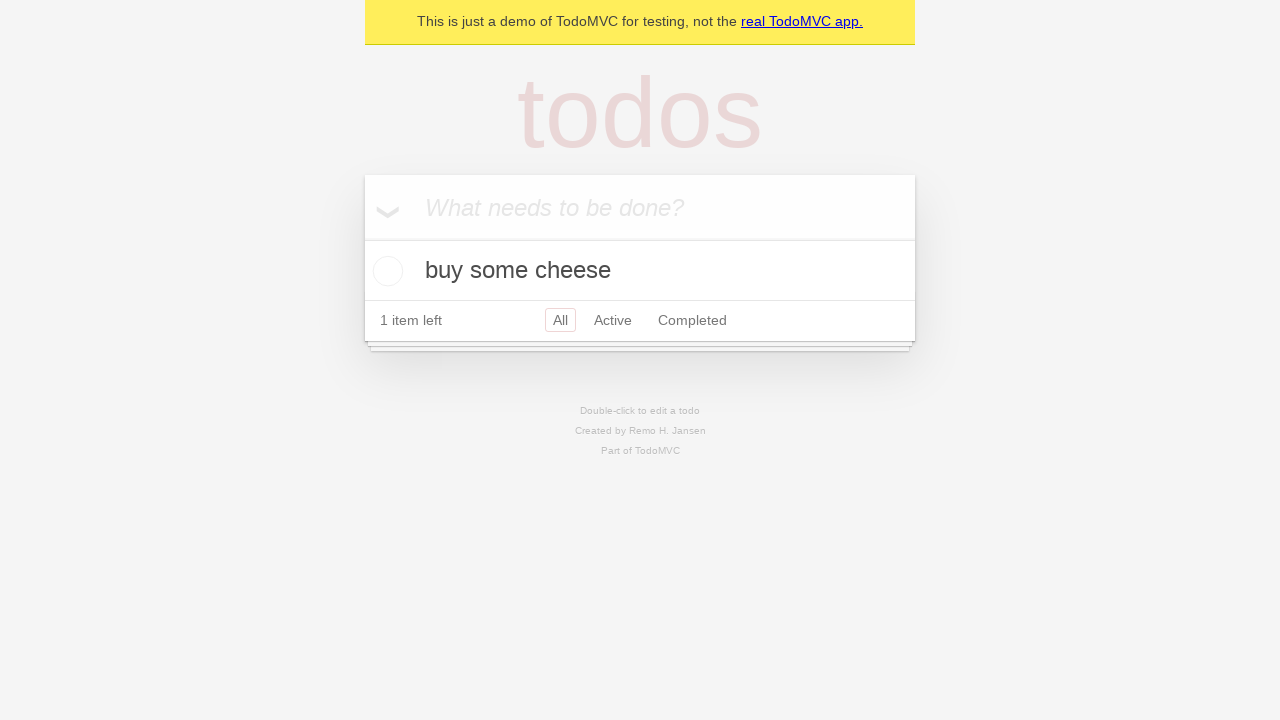

First todo item appeared in the list
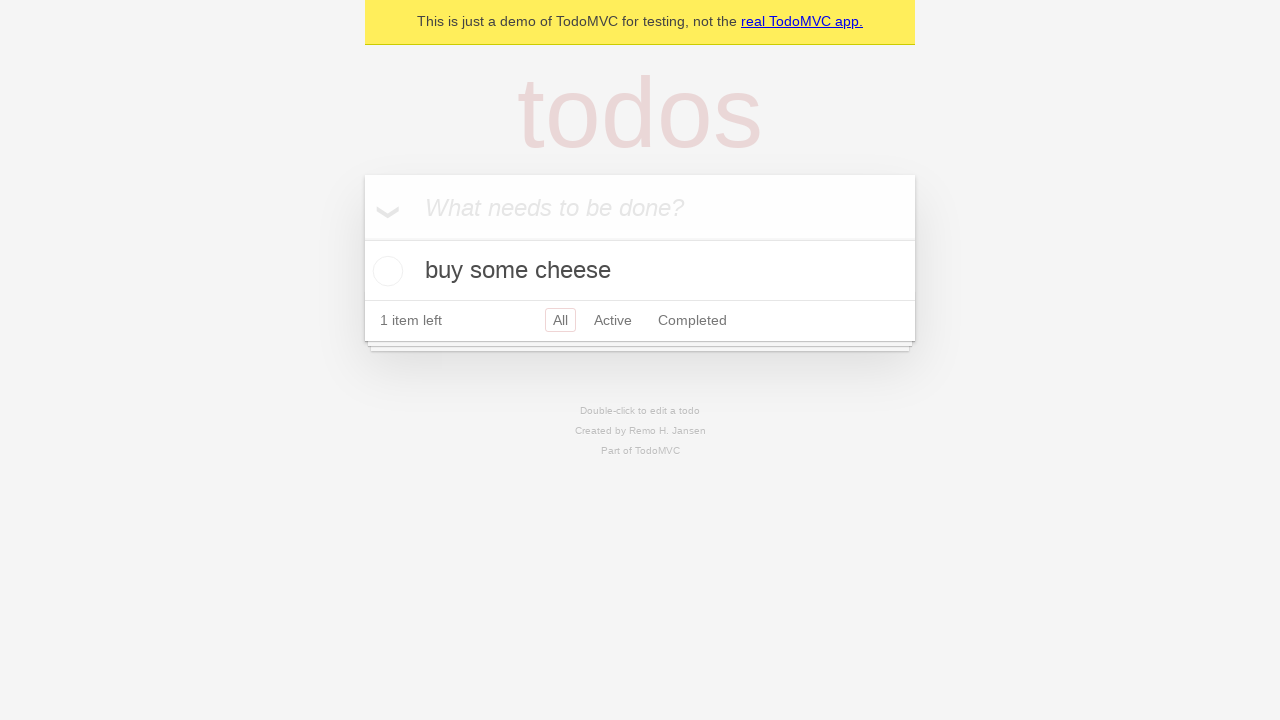

Filled todo input with 'feed the cat' on internal:attr=[placeholder="What needs to be done?"i]
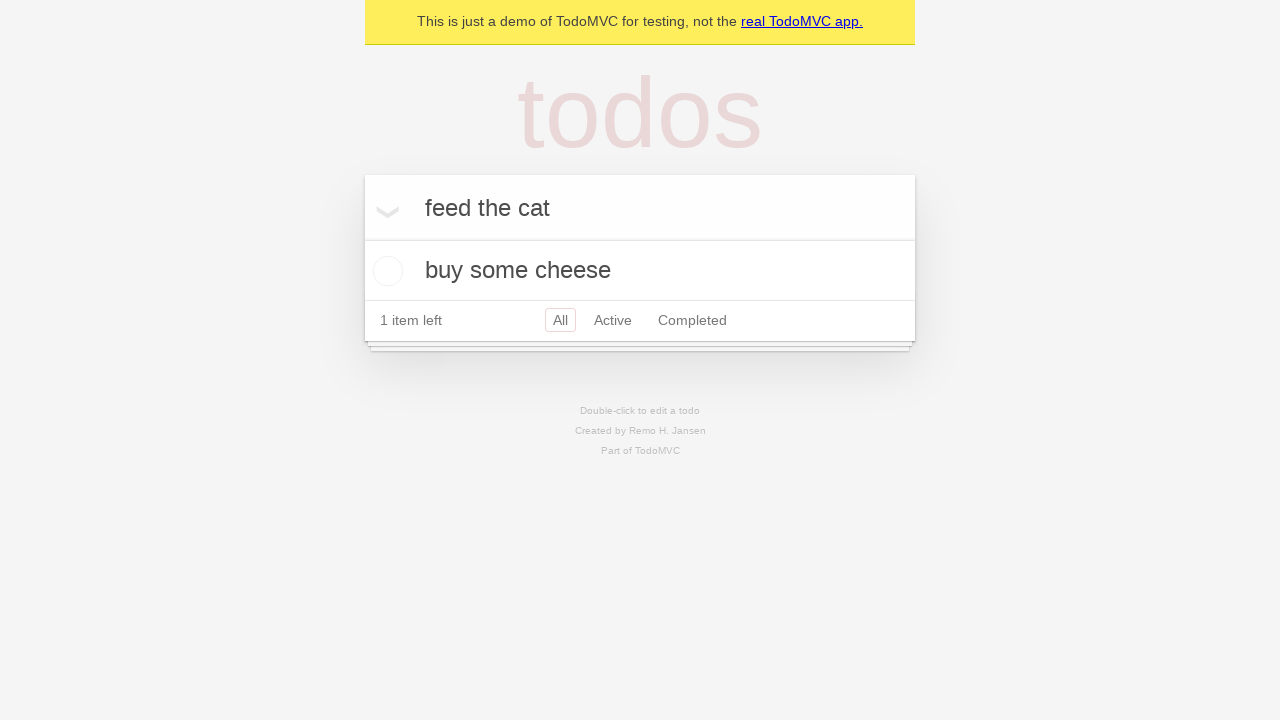

Pressed Enter to create second todo item on internal:attr=[placeholder="What needs to be done?"i]
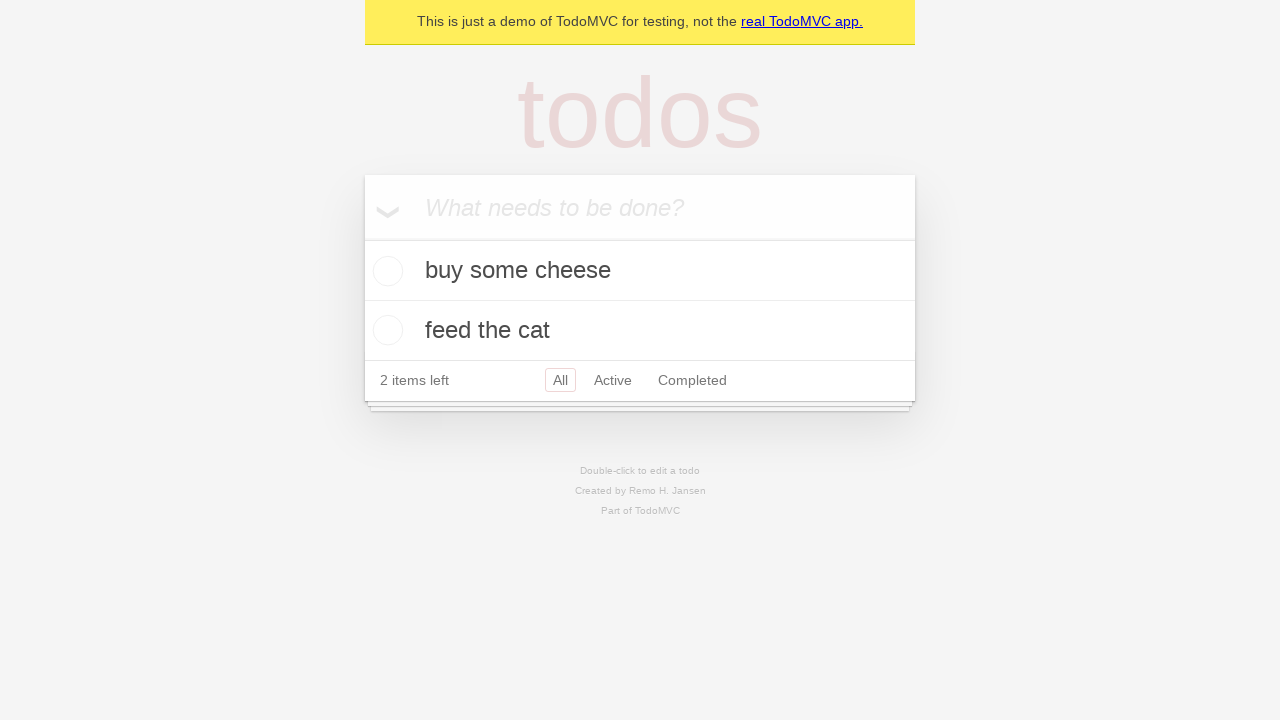

Second todo item appeared in the list
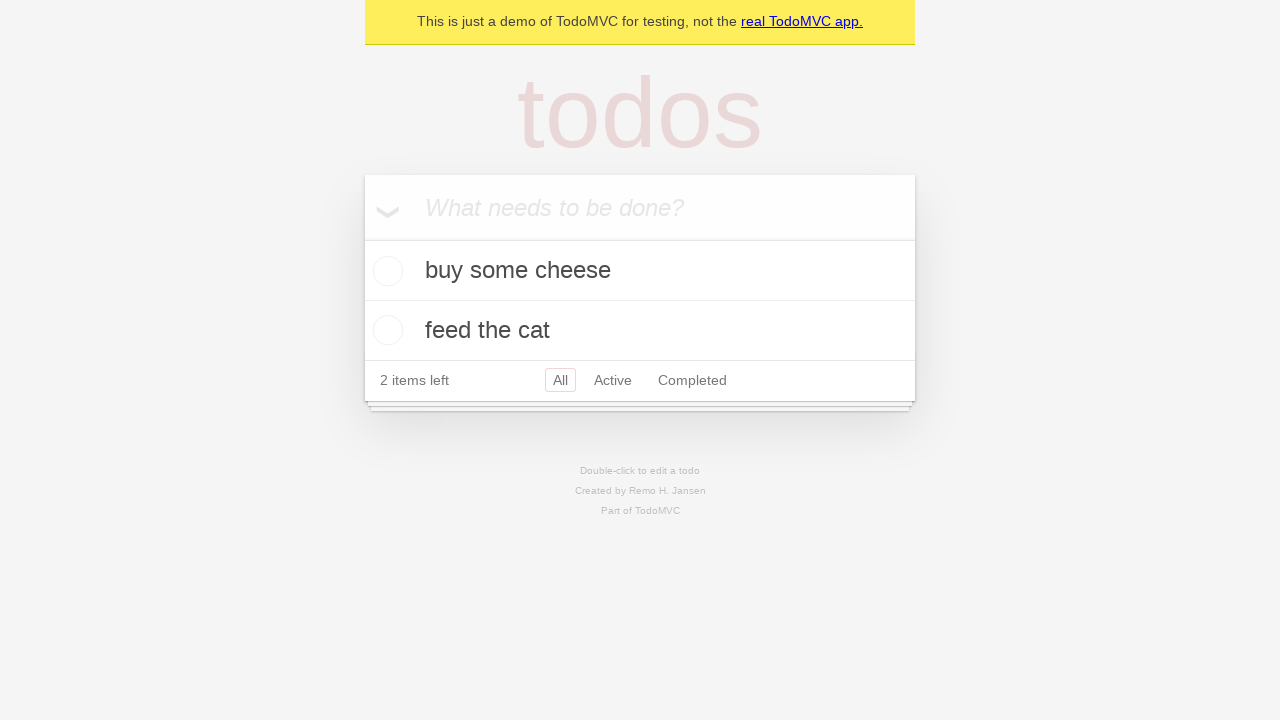

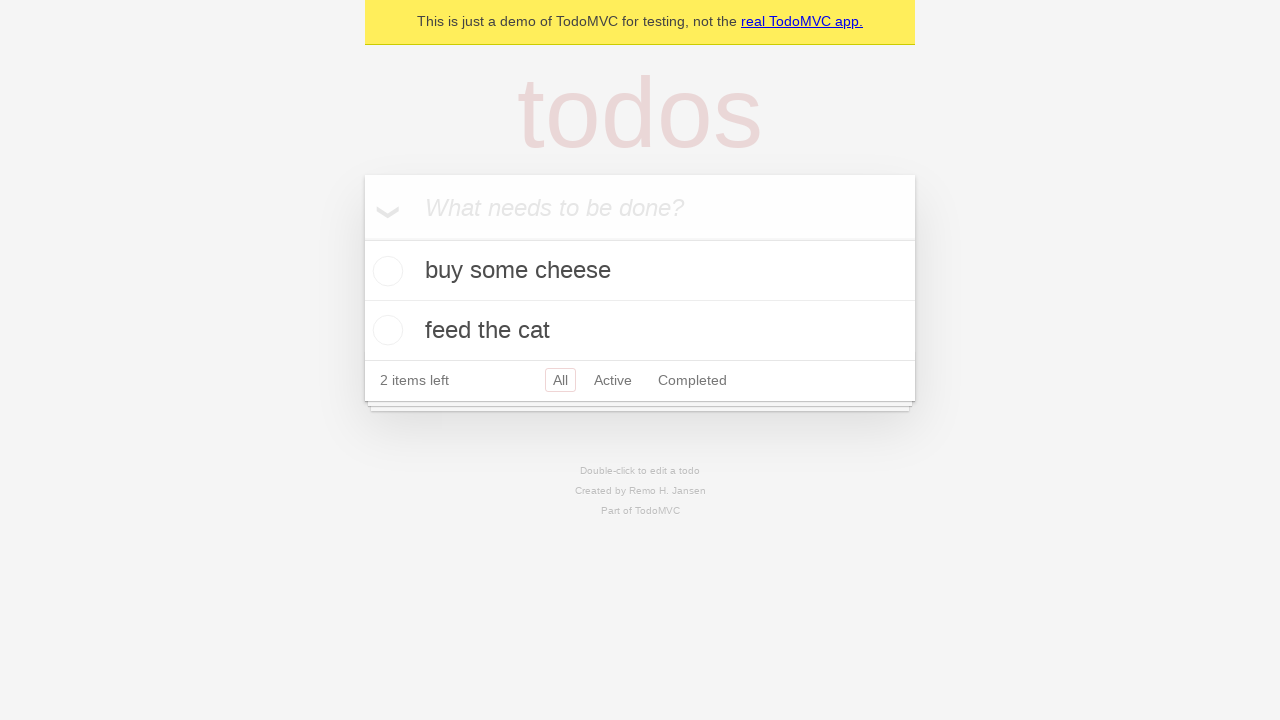